Tests browser window handling by clicking a button to open a new window, switching to the child window, closing it, and then switching back to the main window.

Starting URL: https://demoqa.com/browser-windows

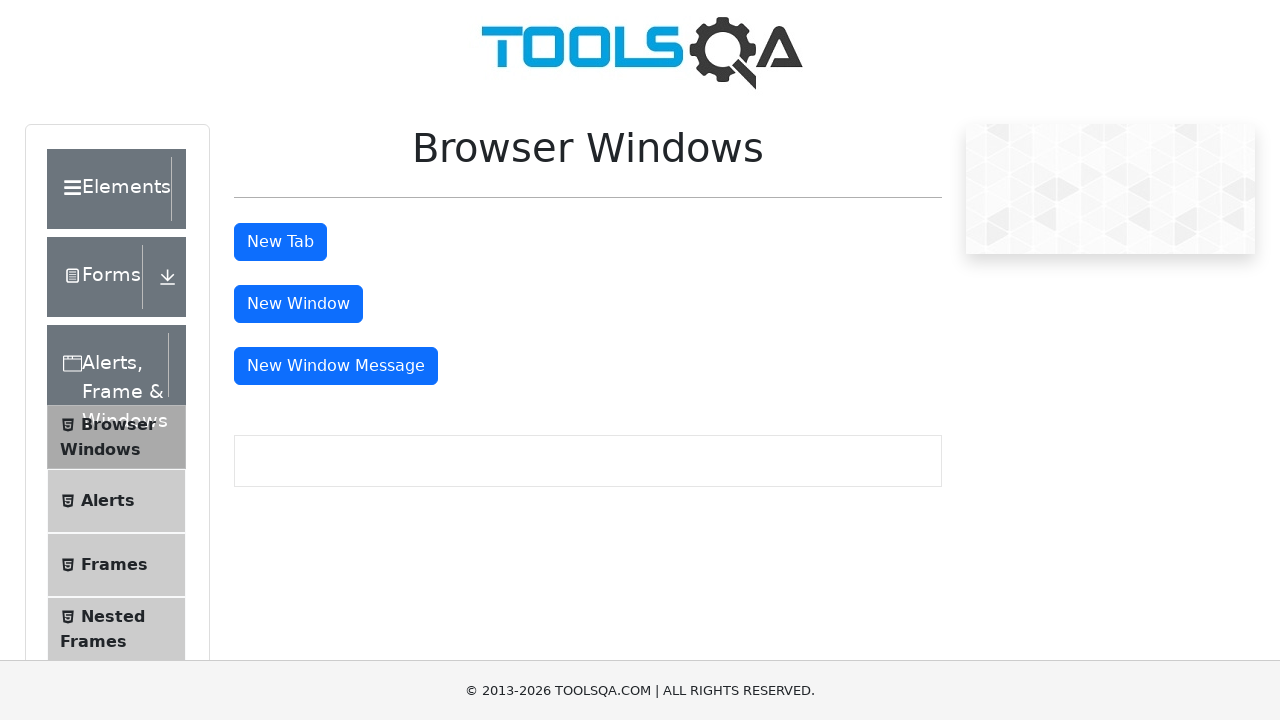

Clicked button to open new window at (298, 304) on #windowButton
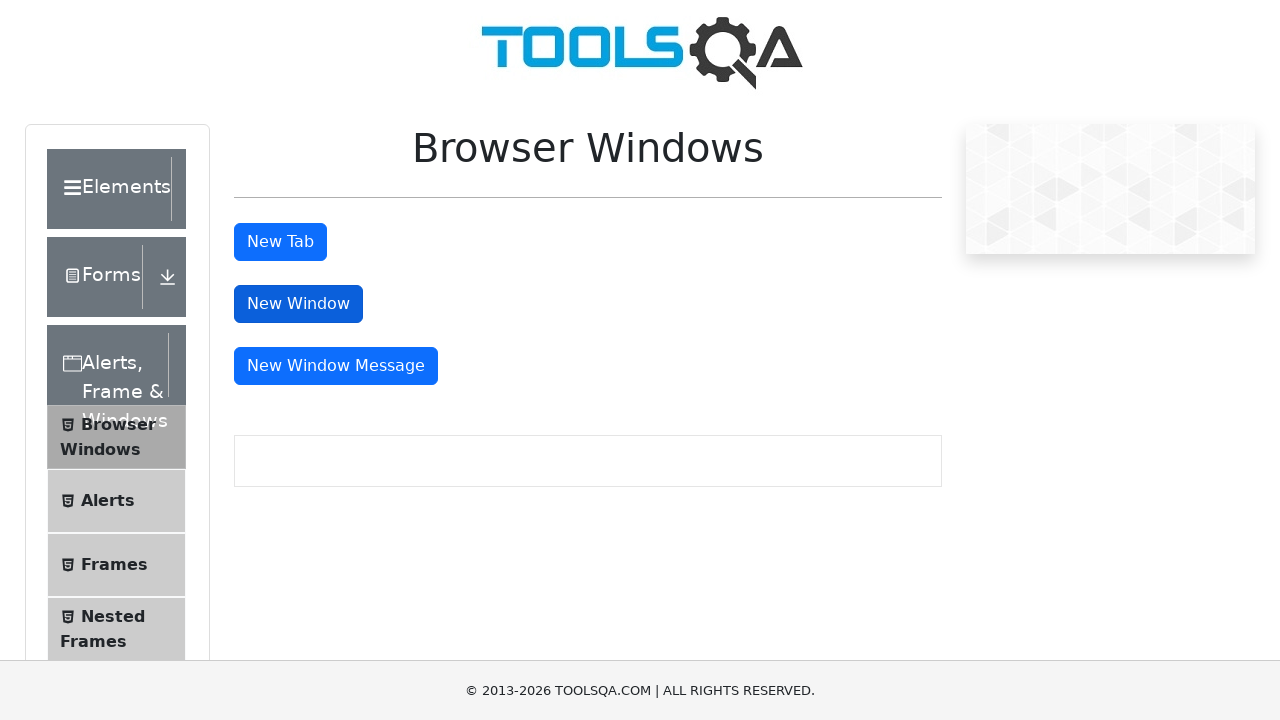

Clicked button again and new window opened at (298, 304) on #windowButton
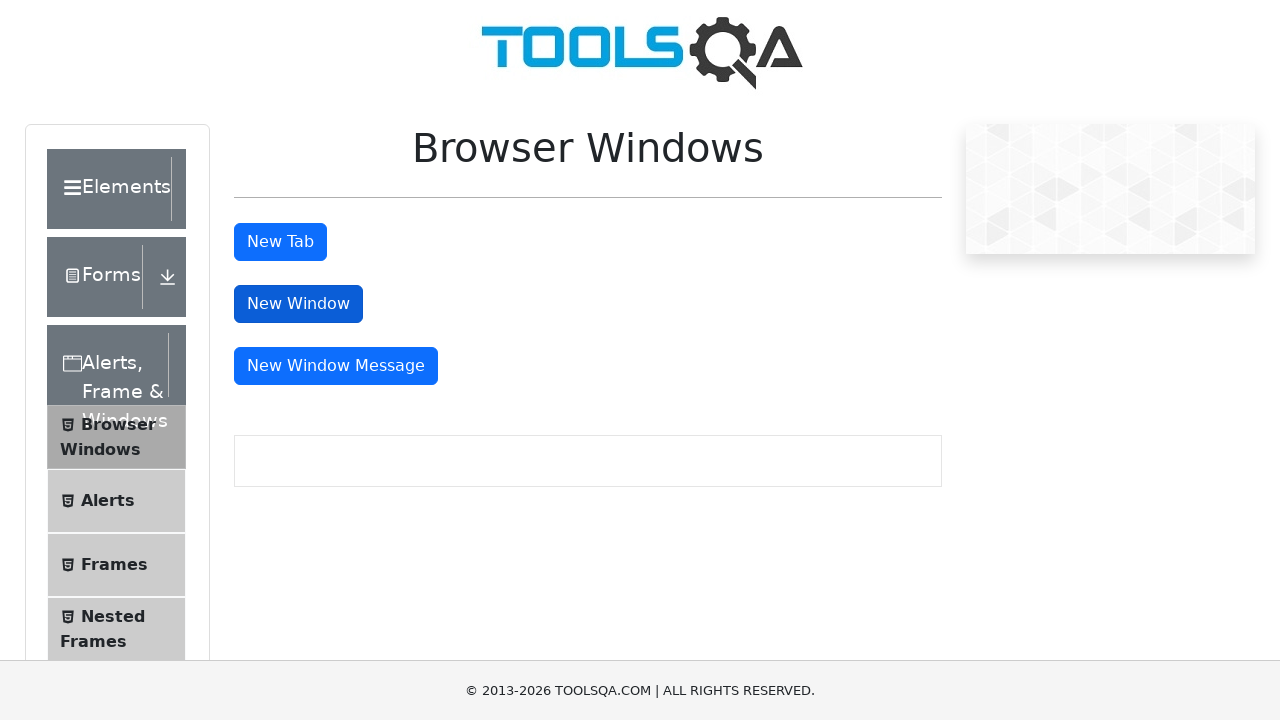

Captured reference to newly opened child window
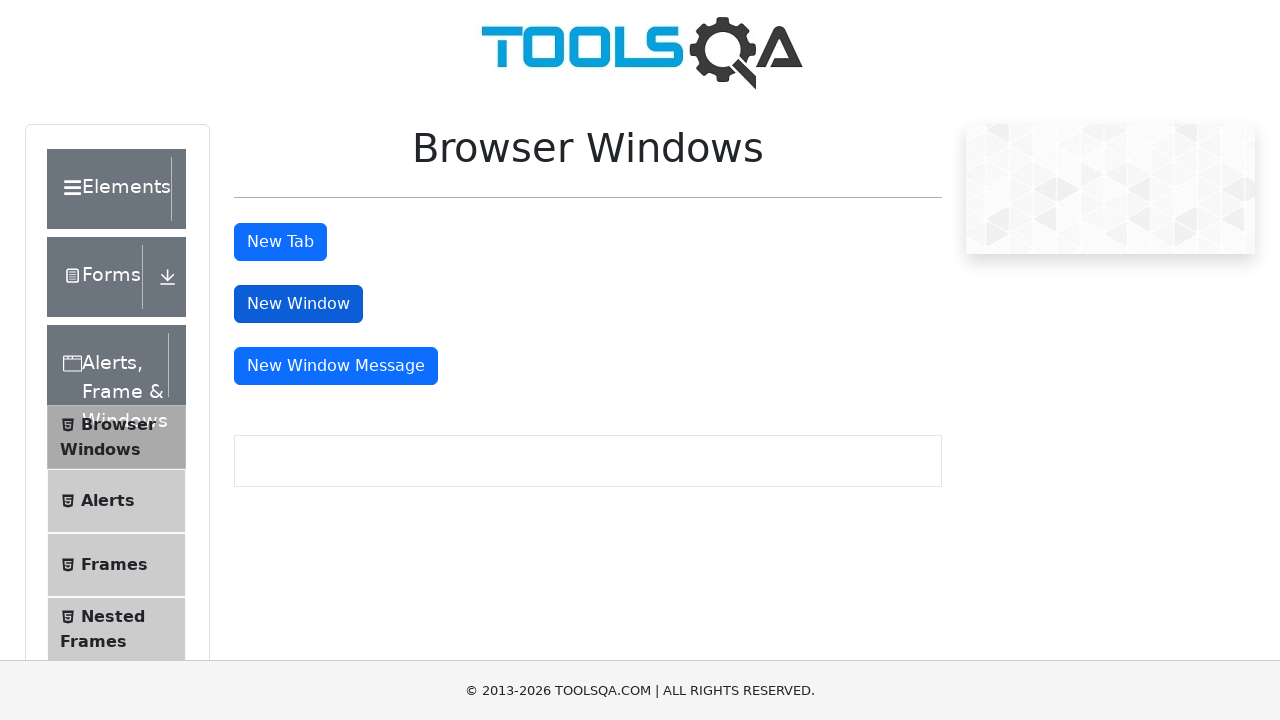

Waited for child window to fully load
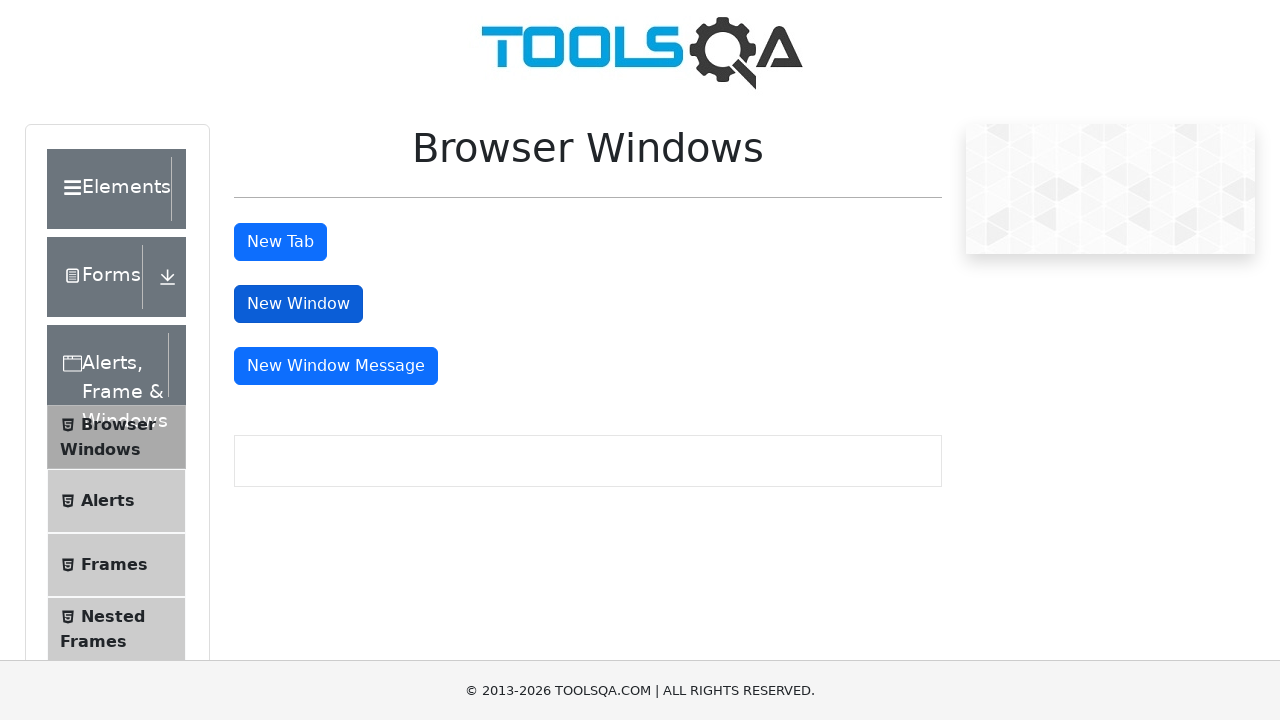

Verified new window URL: https://demoqa.com/sample
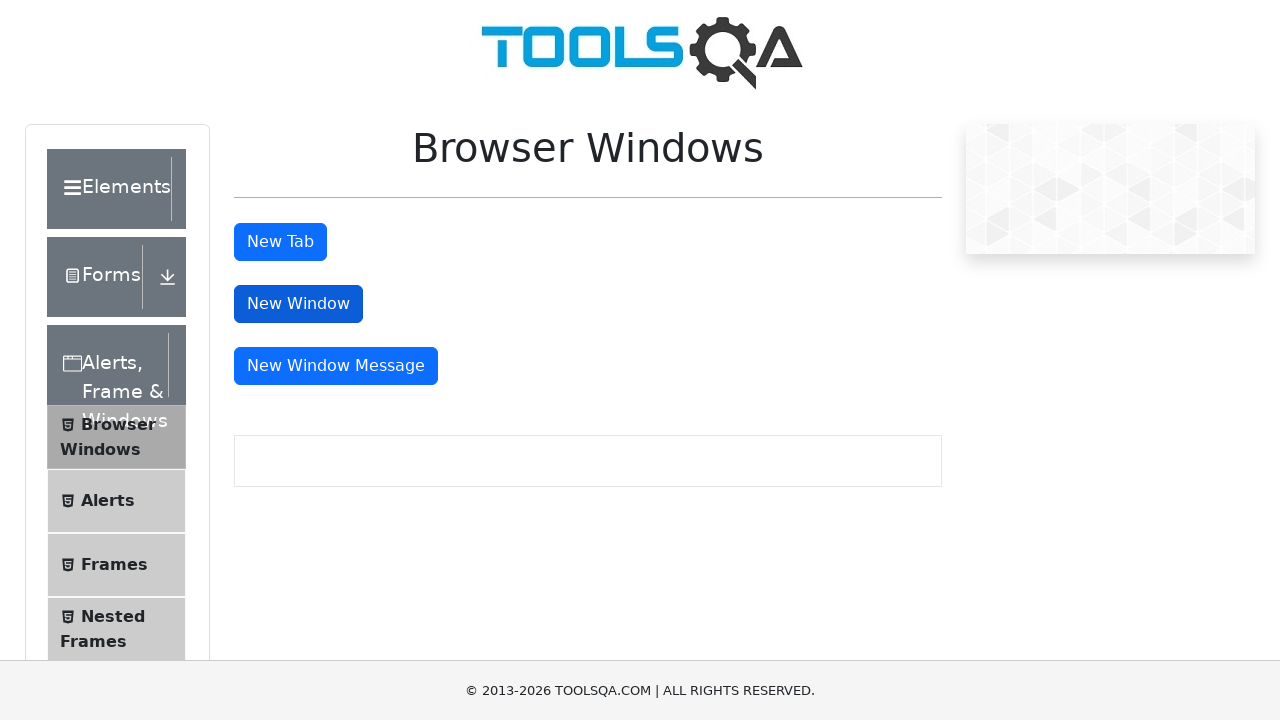

Closed the child window
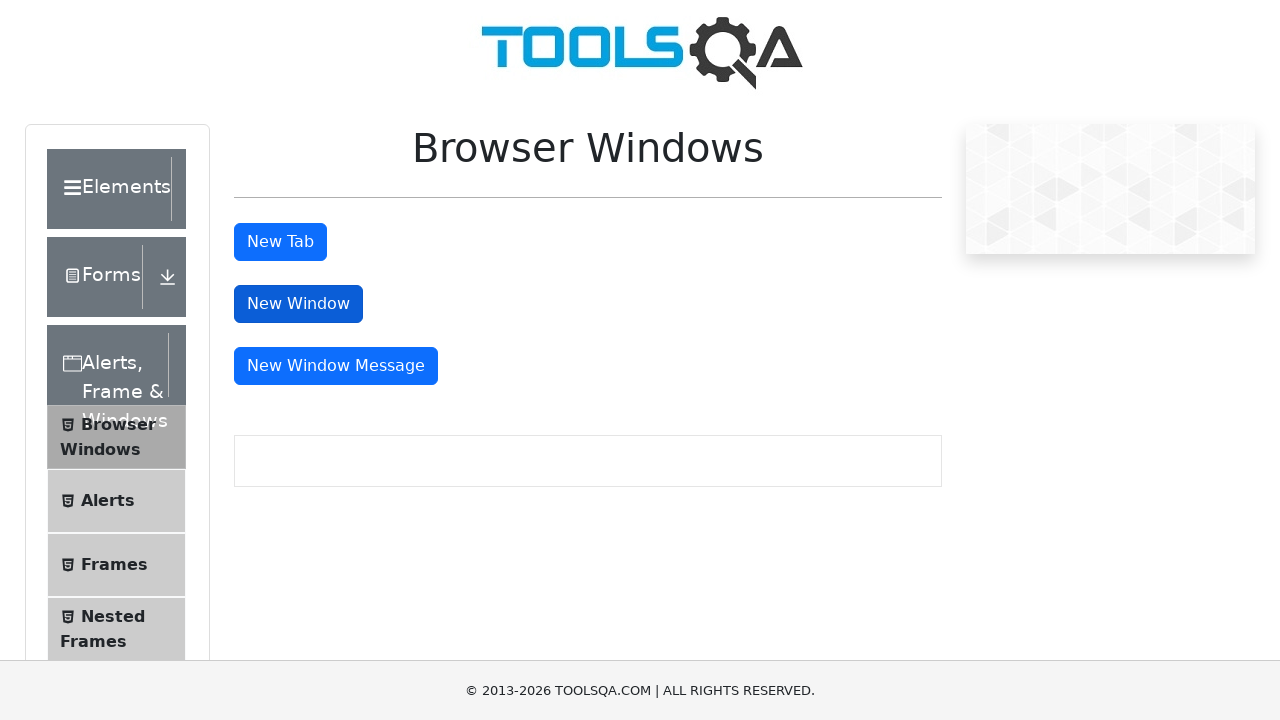

Switched focus back to main window
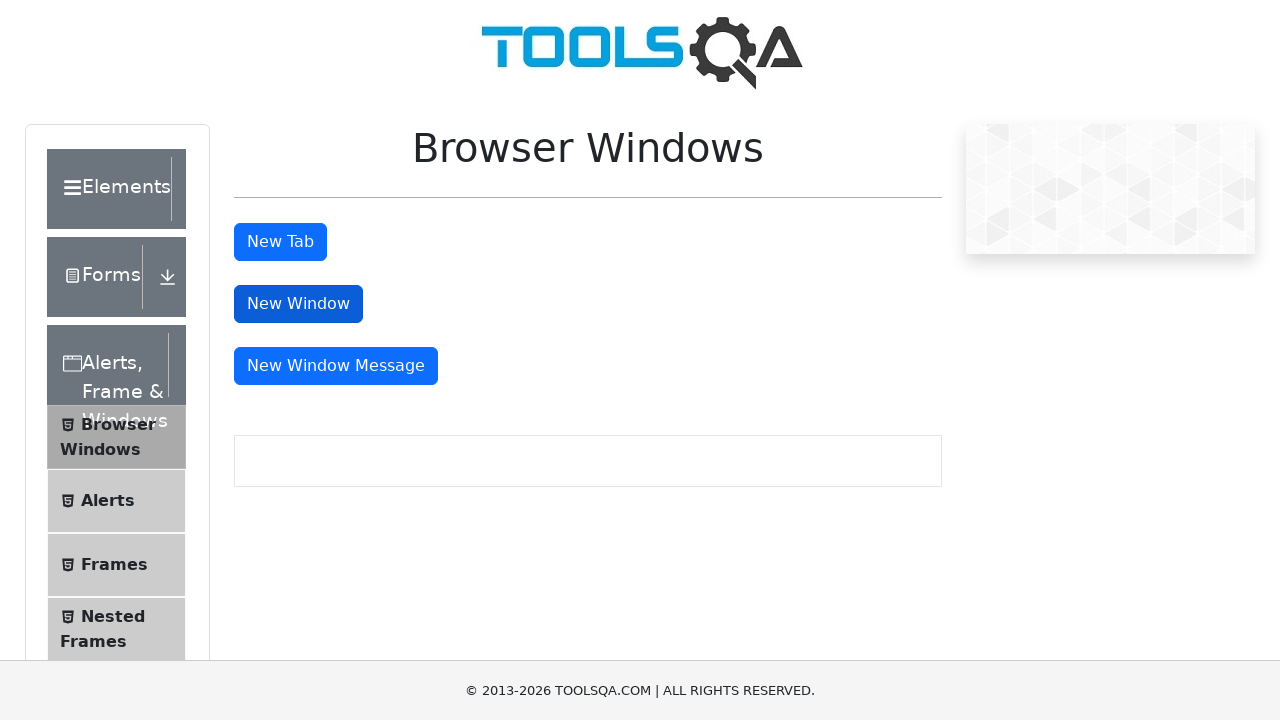

Verified main window URL: https://demoqa.com/browser-windows
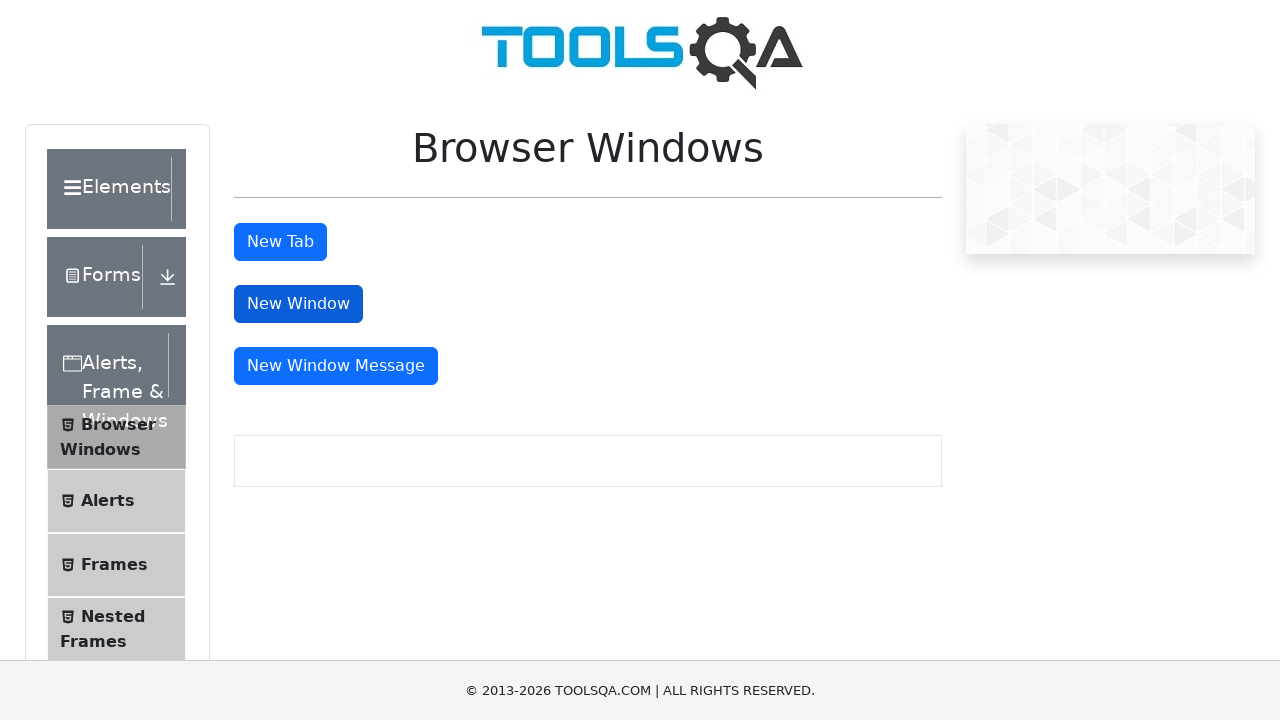

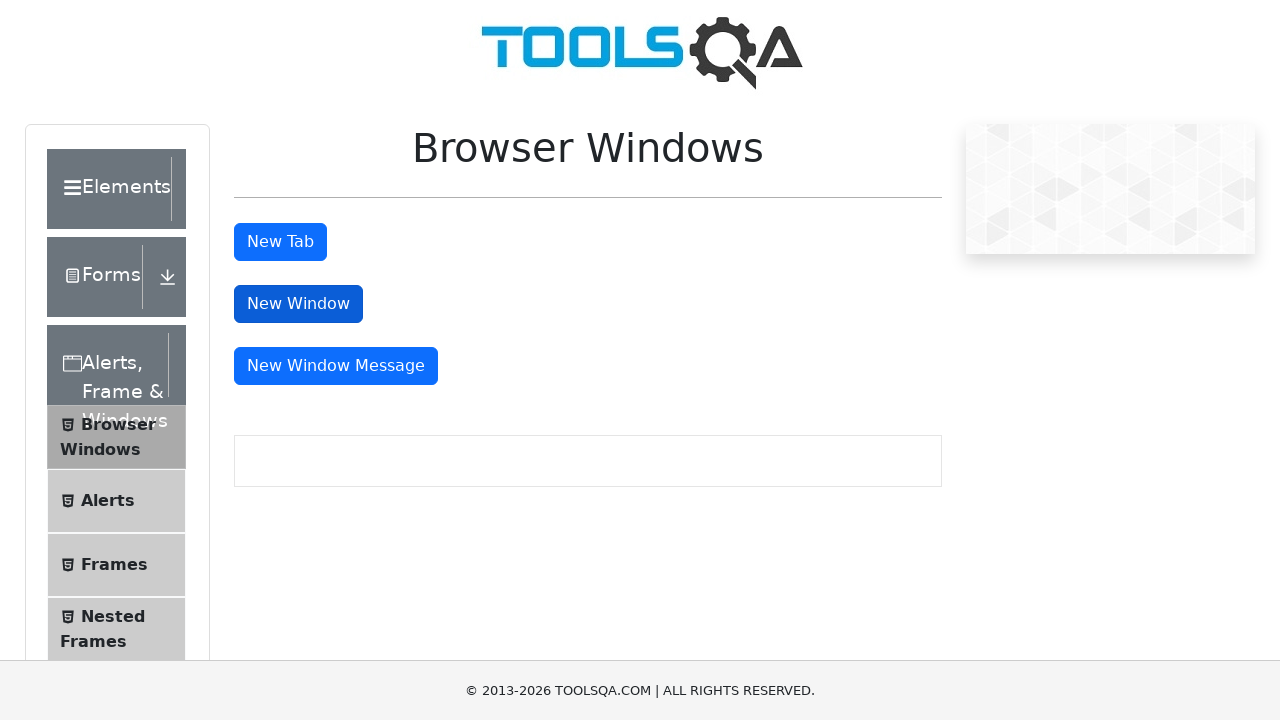